Tests accepting a JavaScript alert by clicking a button that triggers an alert and verifying the result message

Starting URL: https://automationfc.github.io/basic-form/index.html

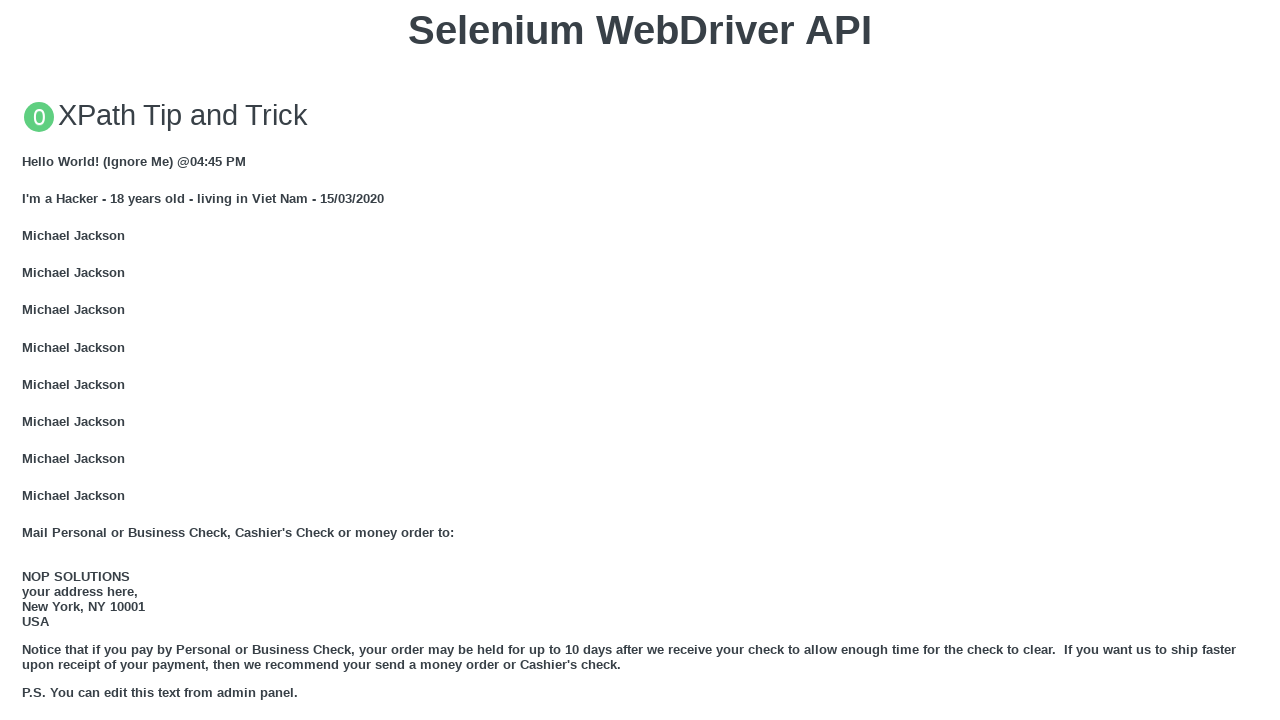

Clicked button to trigger JavaScript alert at (640, 360) on xpath=//button[text()='Click for JS Alert']
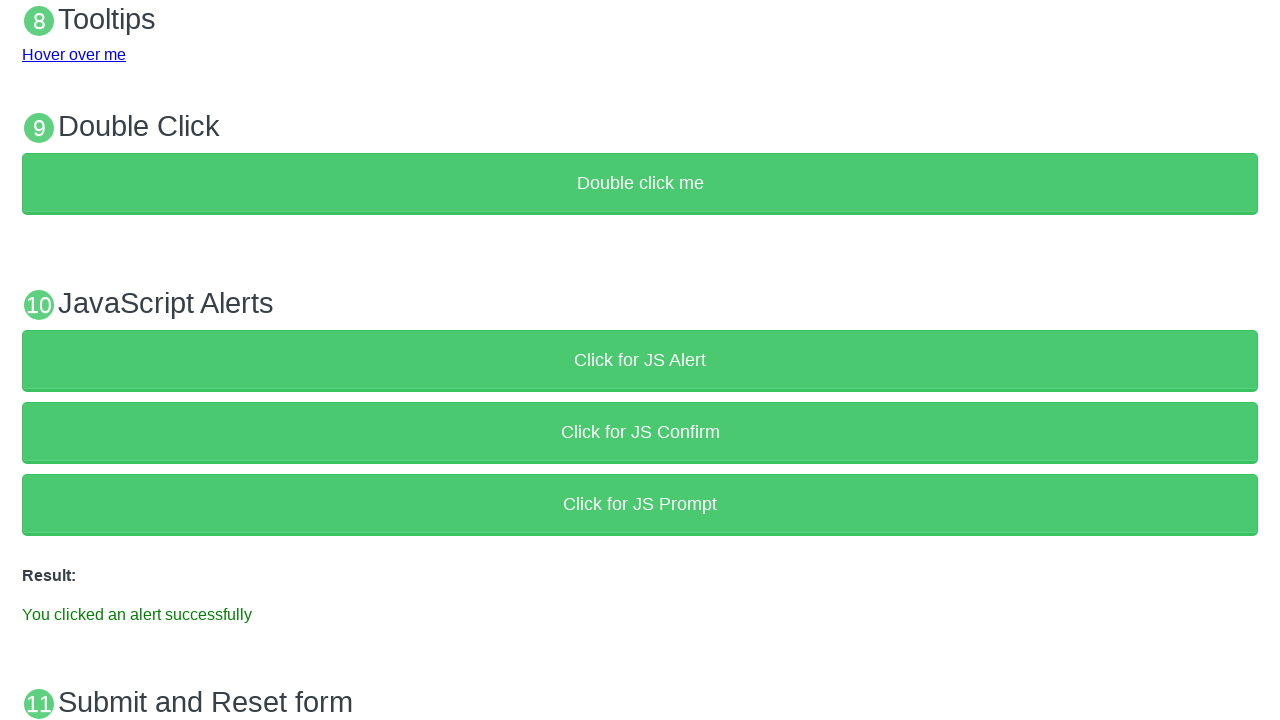

Set up dialog handler to accept the alert
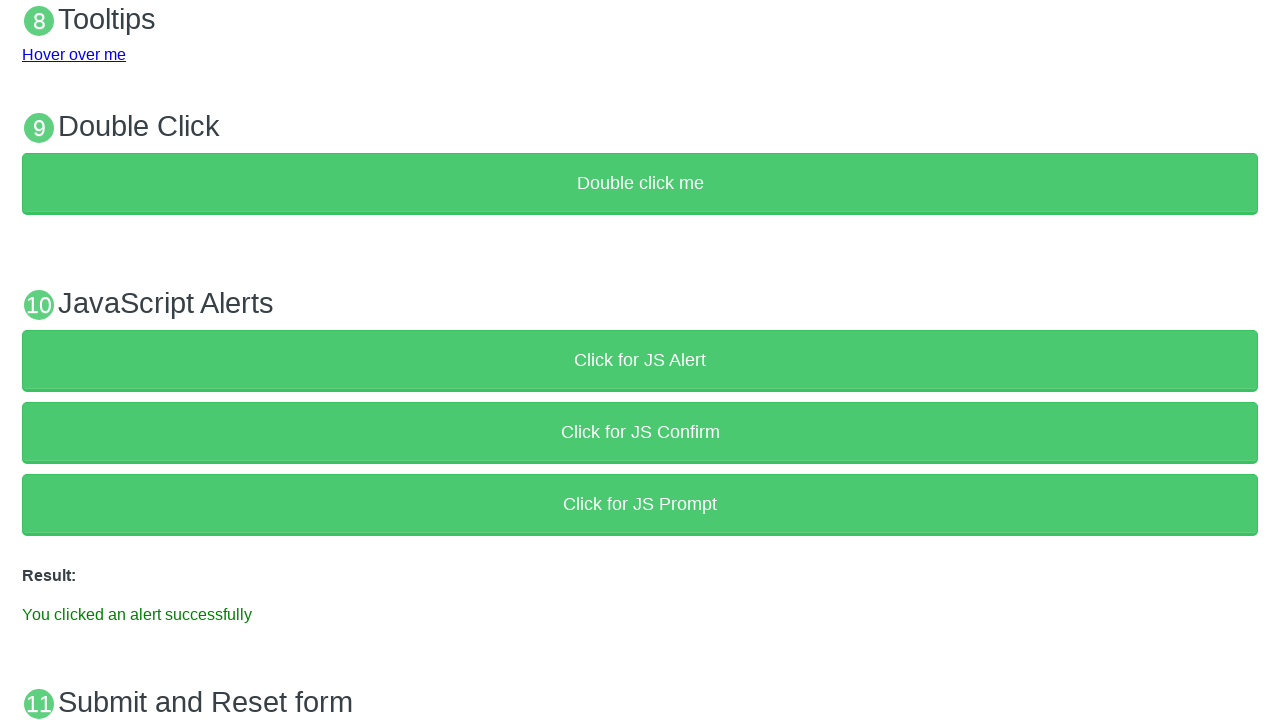

Verified success message 'You clicked an alert successfully' appeared
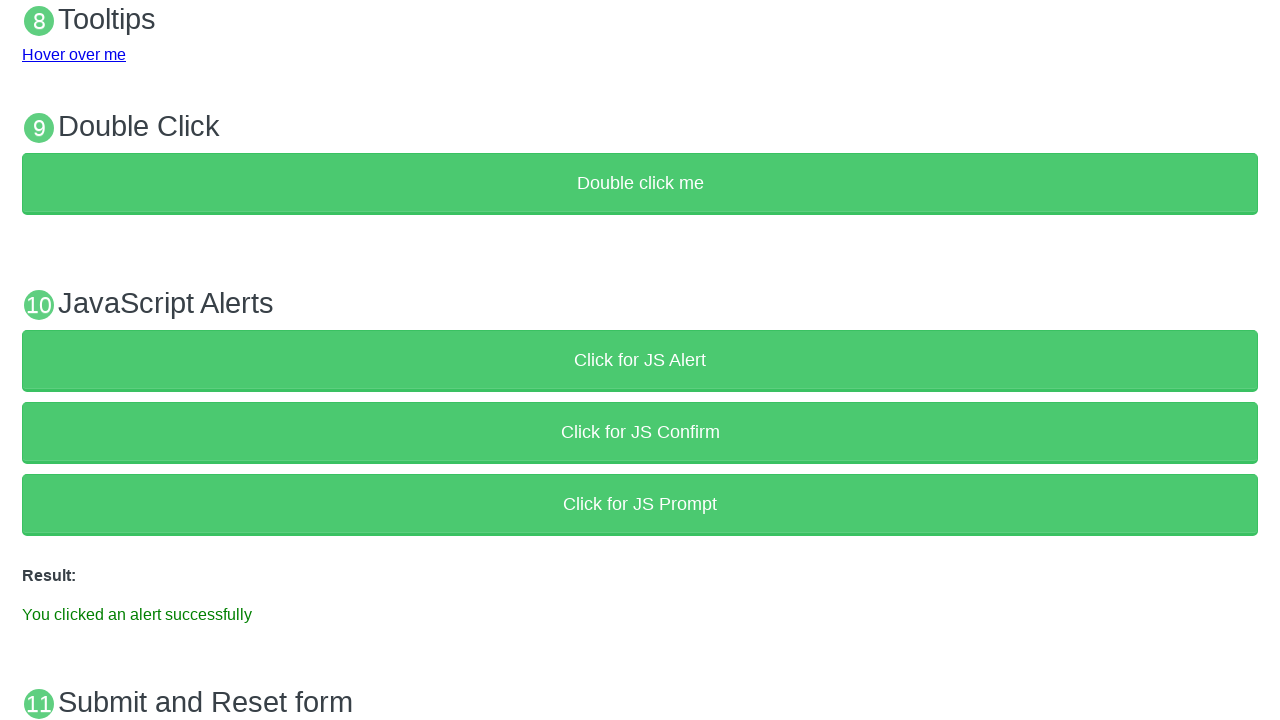

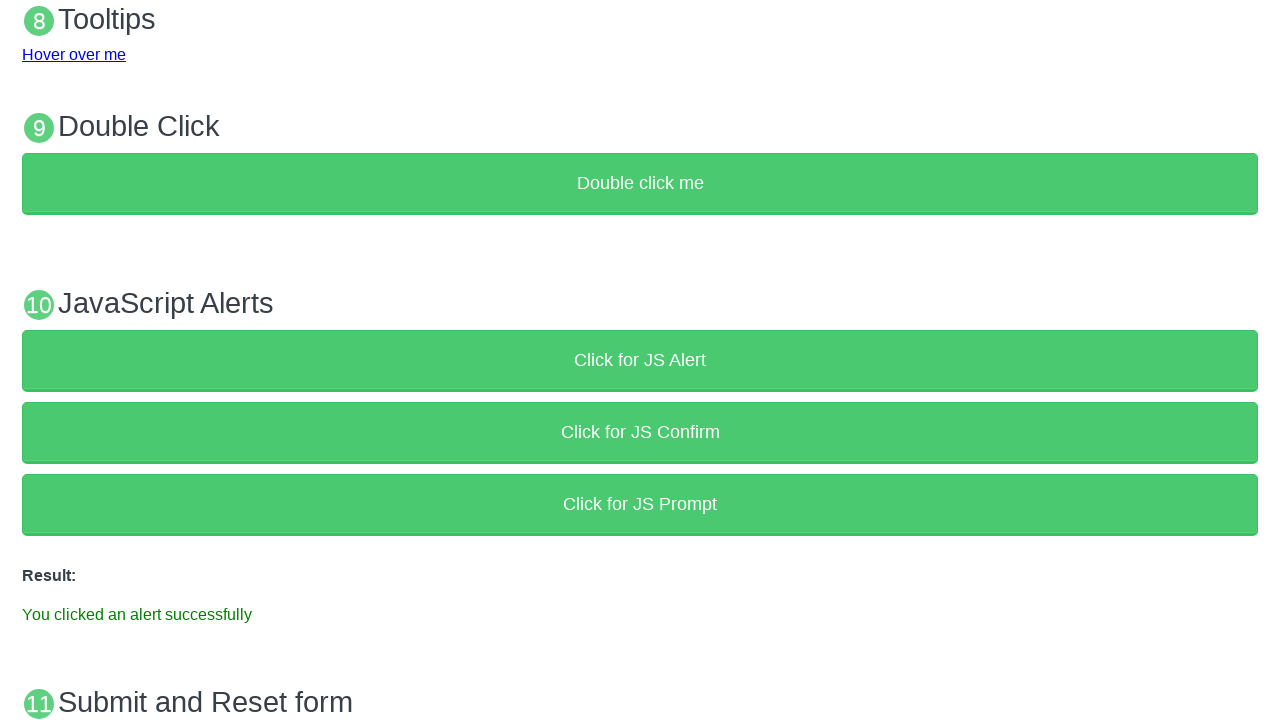